Tests multiple window handling by clicking a link that opens a new window, switching to the child window to verify its content, then switching back to the parent window to verify its content.

Starting URL: https://the-internet.herokuapp.com/

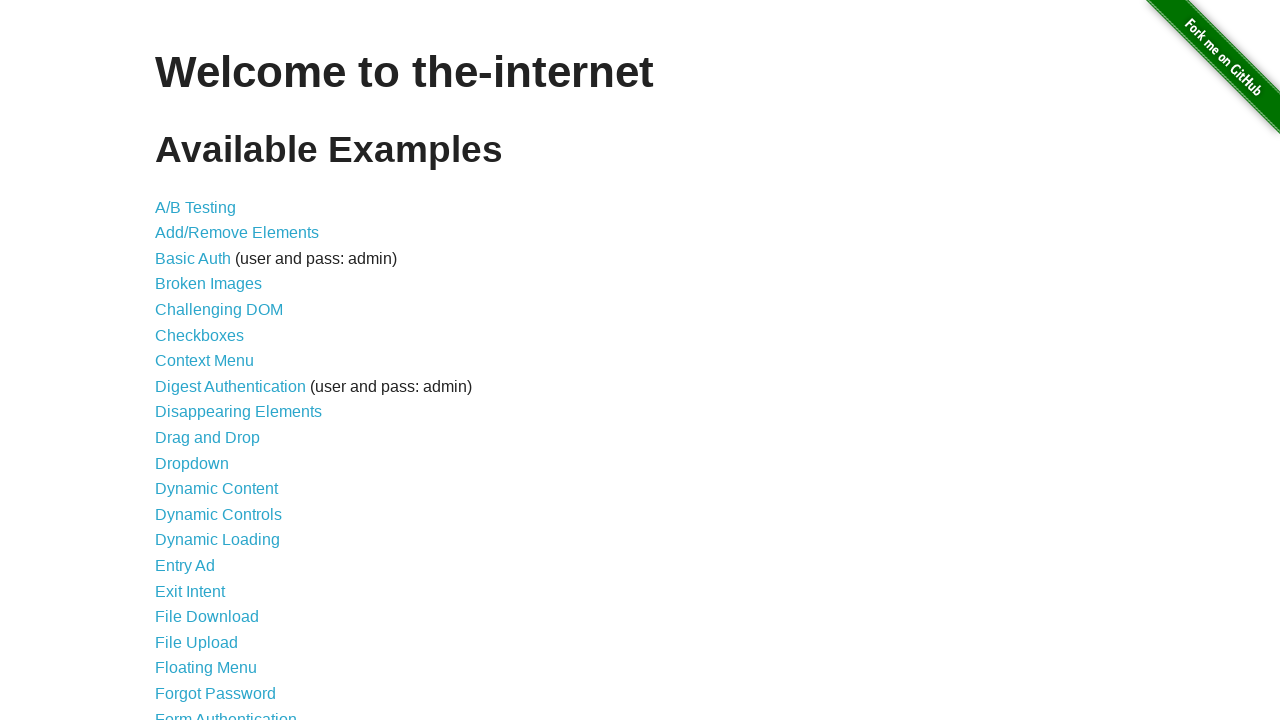

Clicked on 'Multiple Windows' link at (218, 369) on xpath=//a[text()='Multiple Windows']
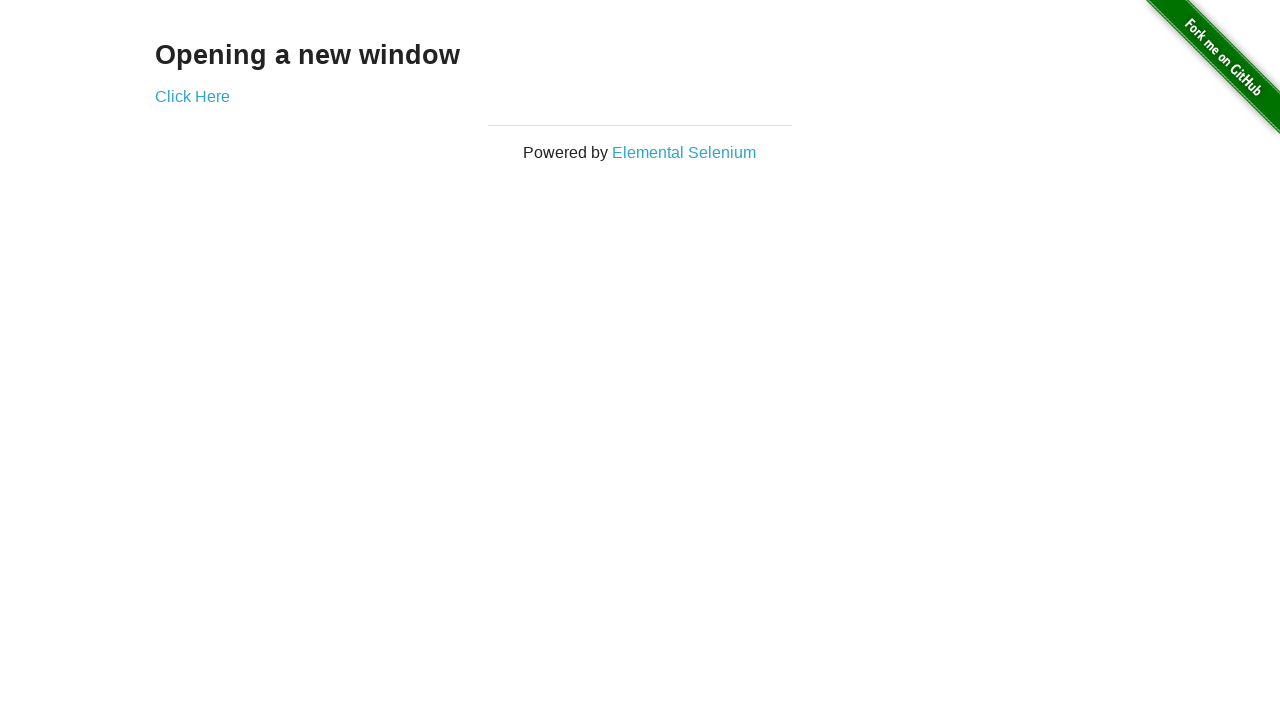

Clicked 'Here' link to open new window at (192, 96) on a:has-text('Here')
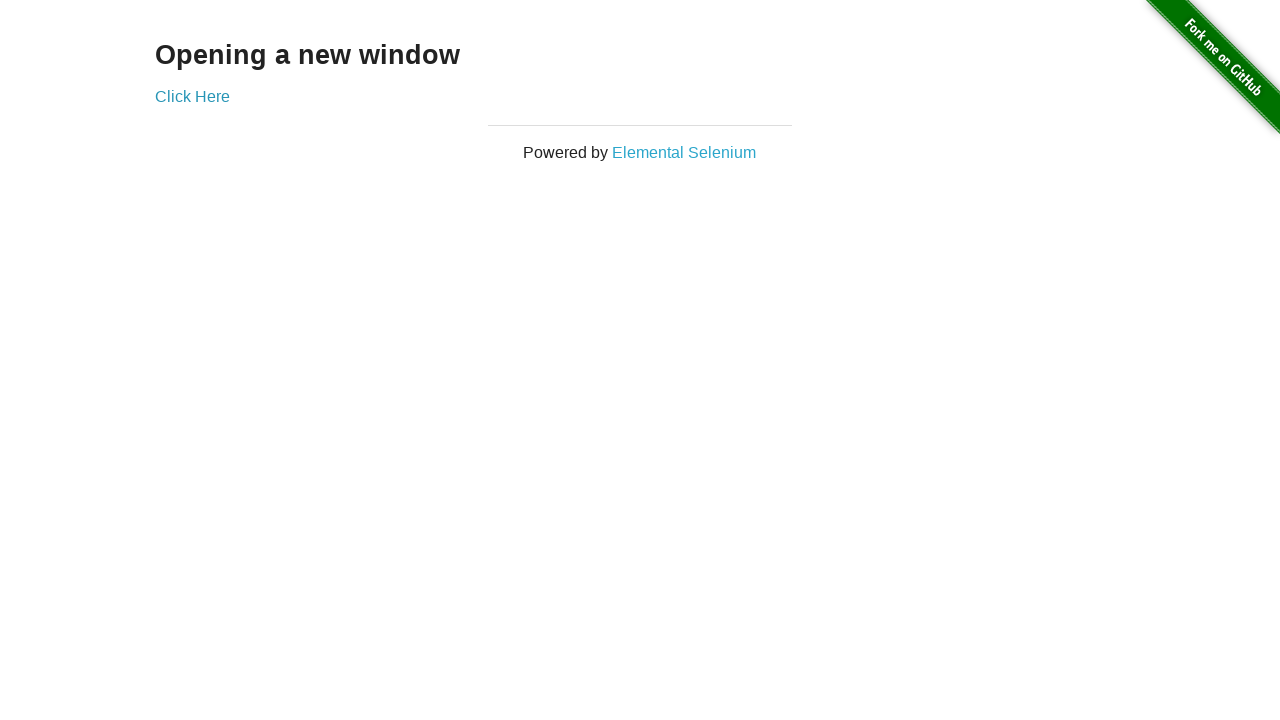

Captured new child window page object
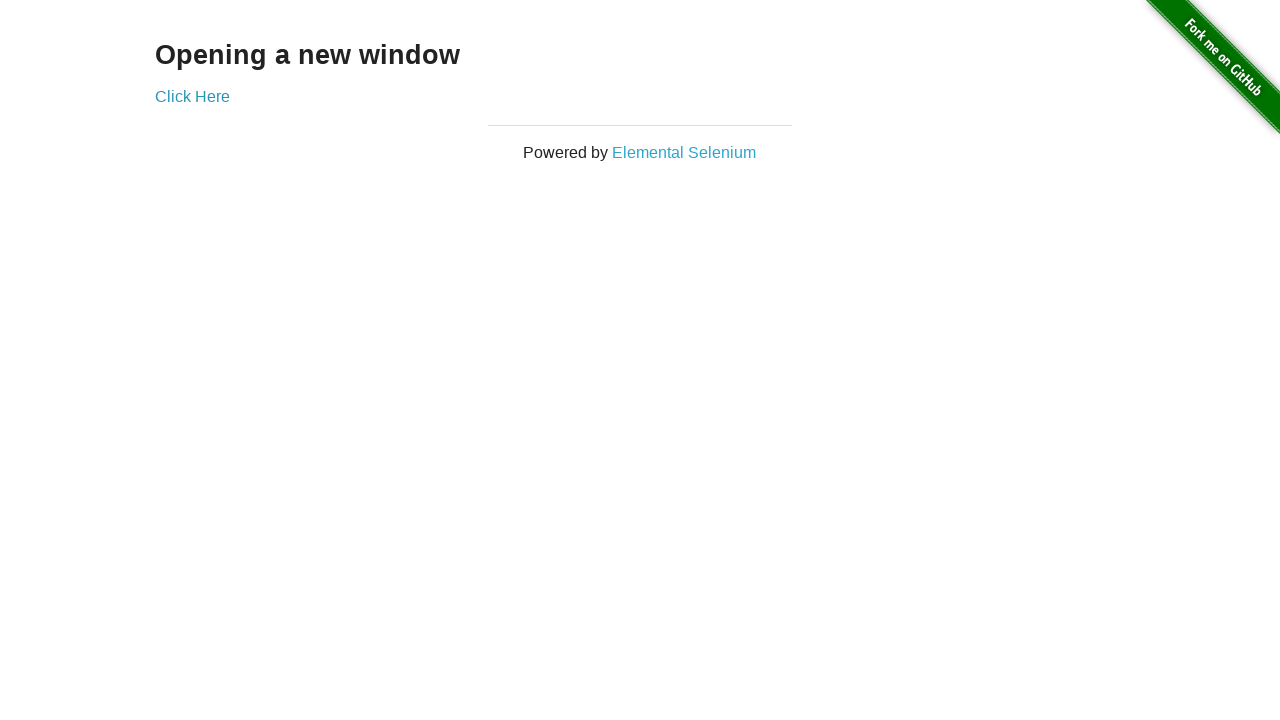

Child window loaded and 'New Window' heading found
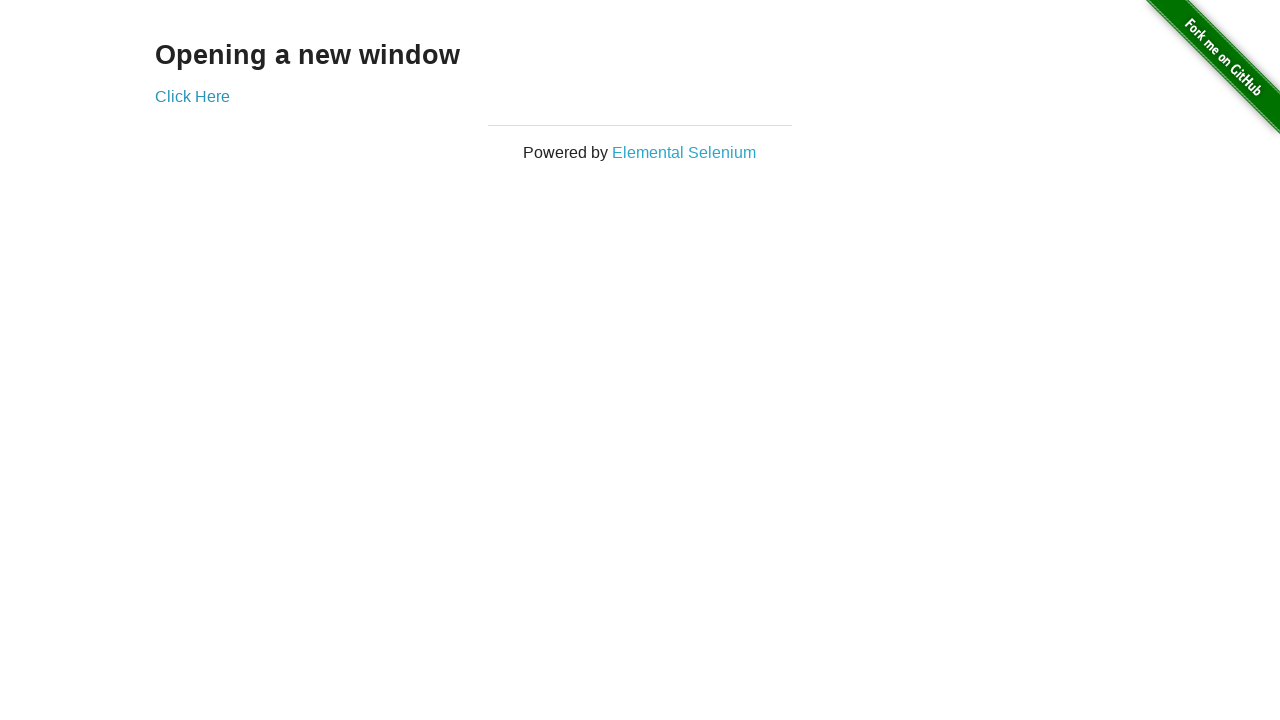

Retrieved child window heading text: 'New Window'
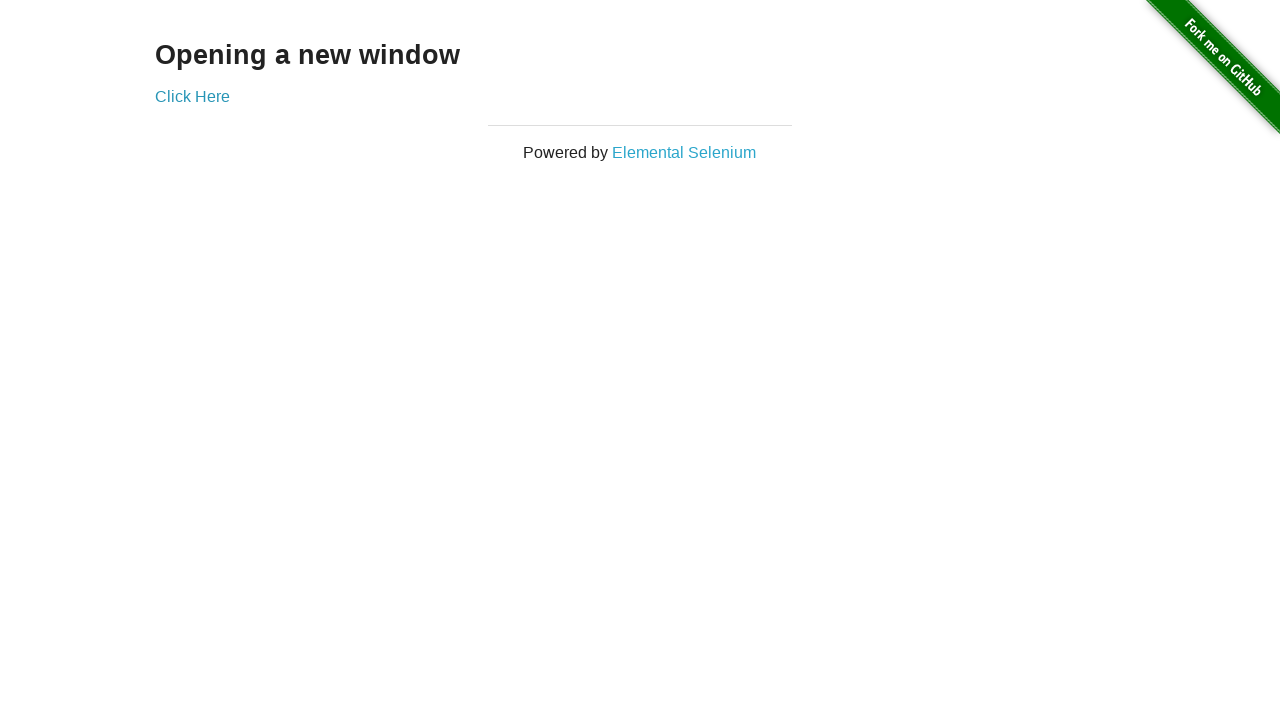

Switched back to parent window
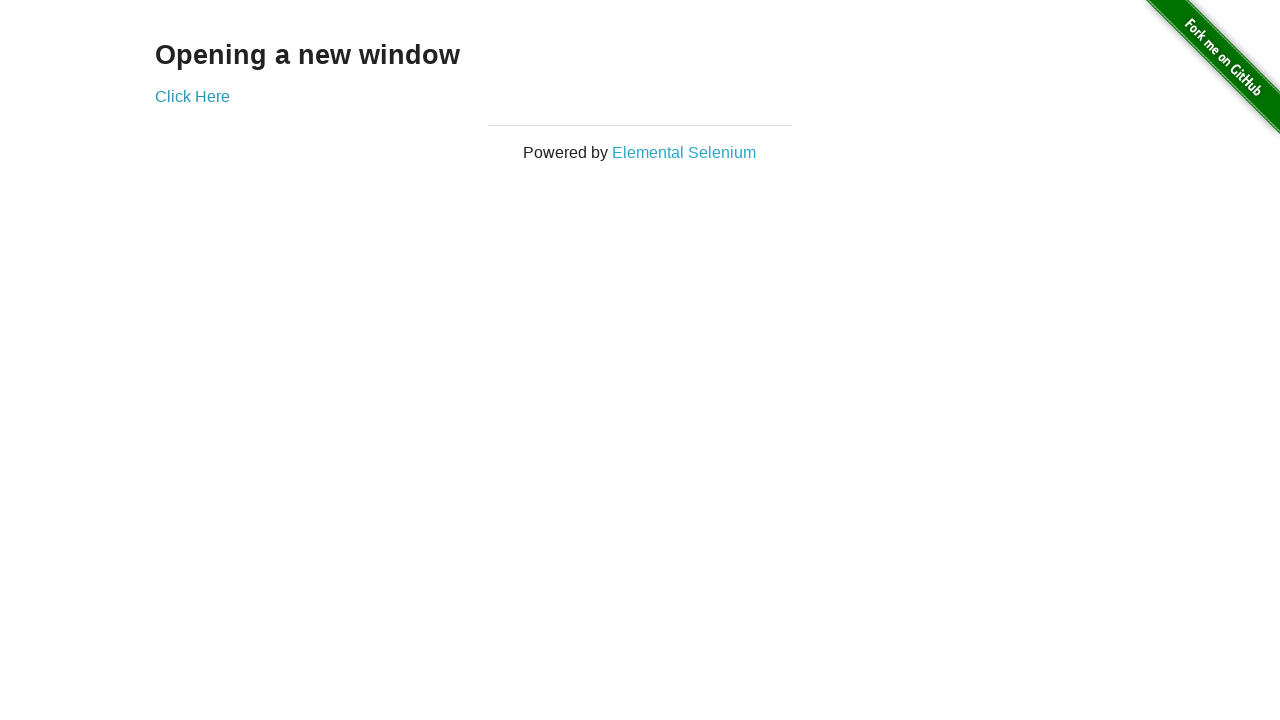

Retrieved parent window heading text: 'Opening a new window'
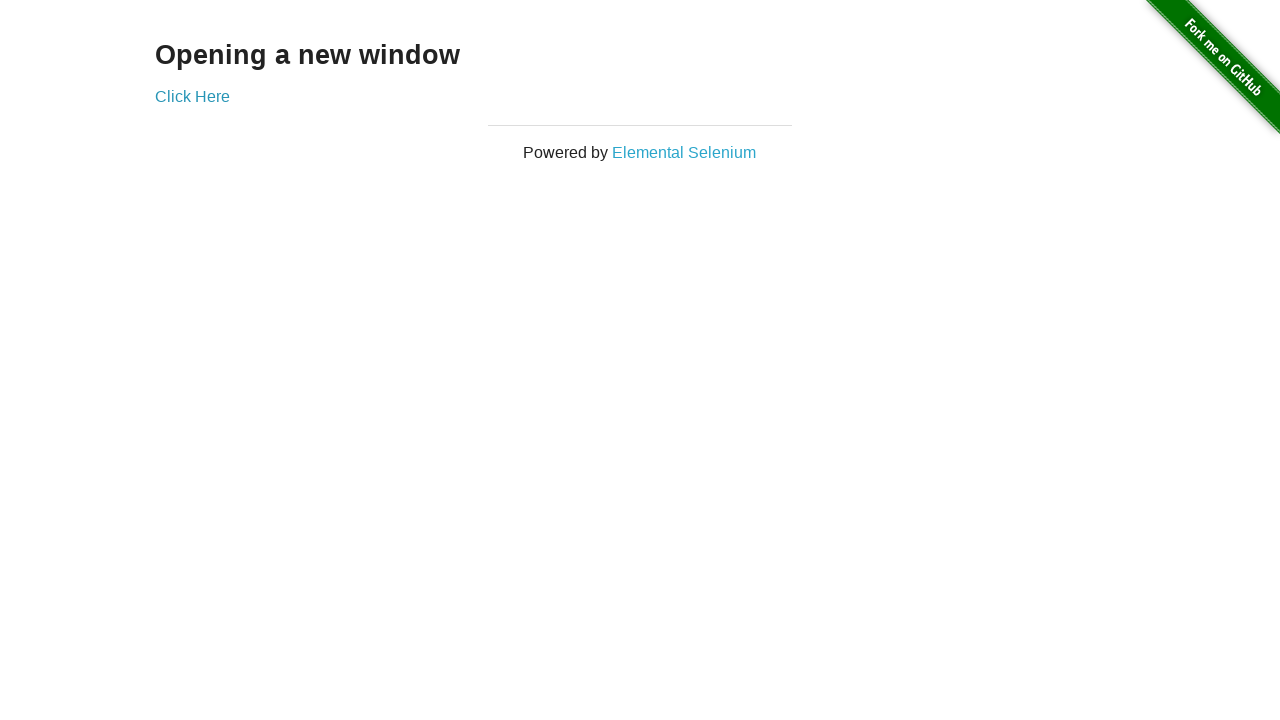

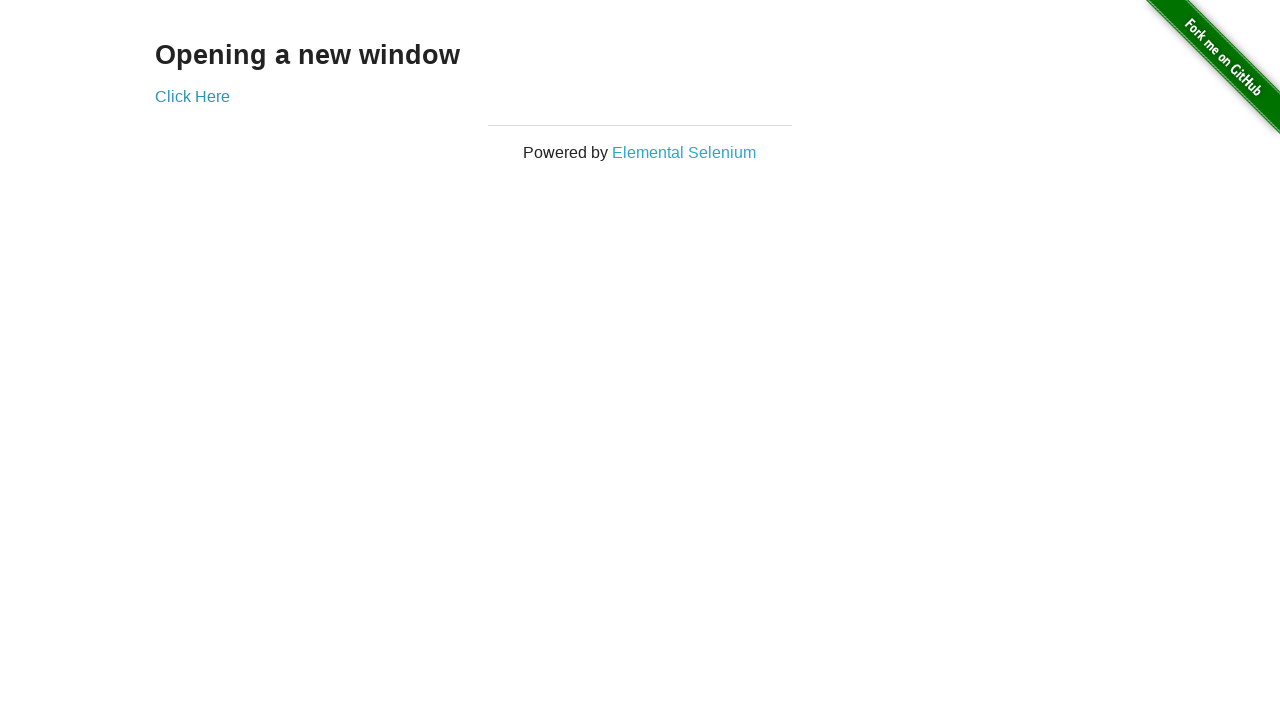